Navigates to a shop demo application and clicks on the welcome link in the navigation.

Starting URL: https://shopdemo-alex-hot.koyeb.app/

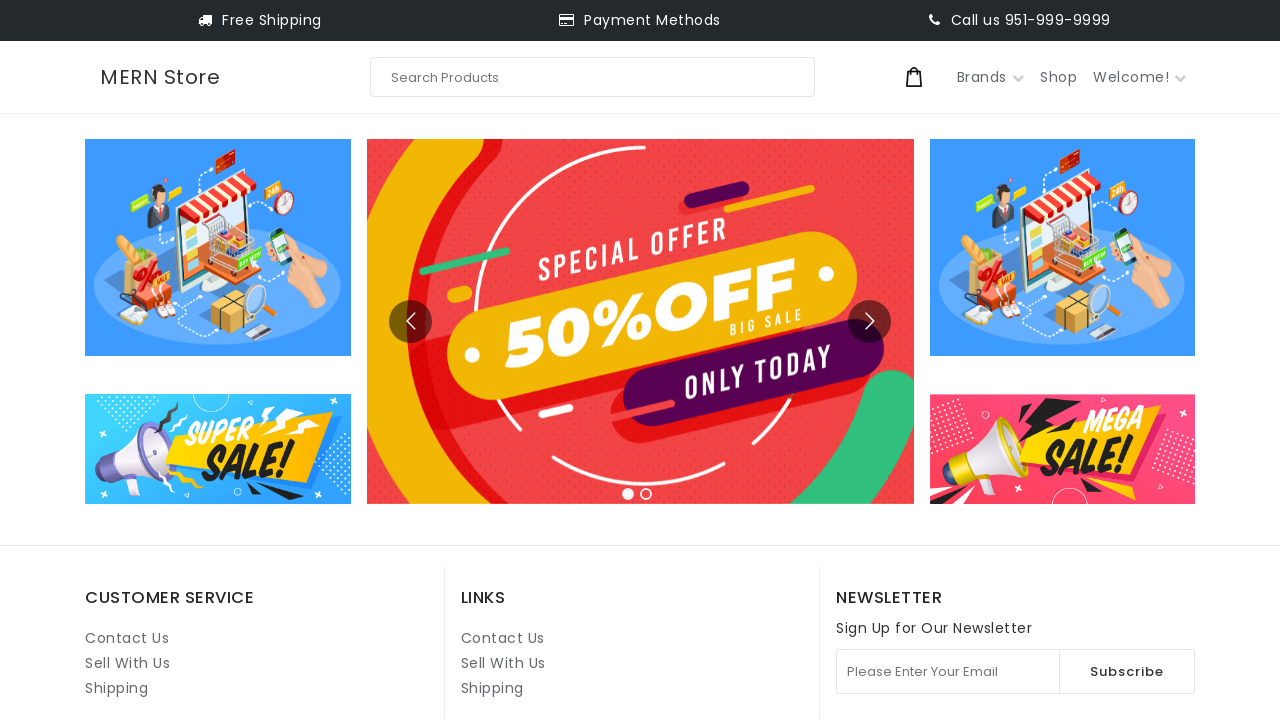

Navigated to shop demo application
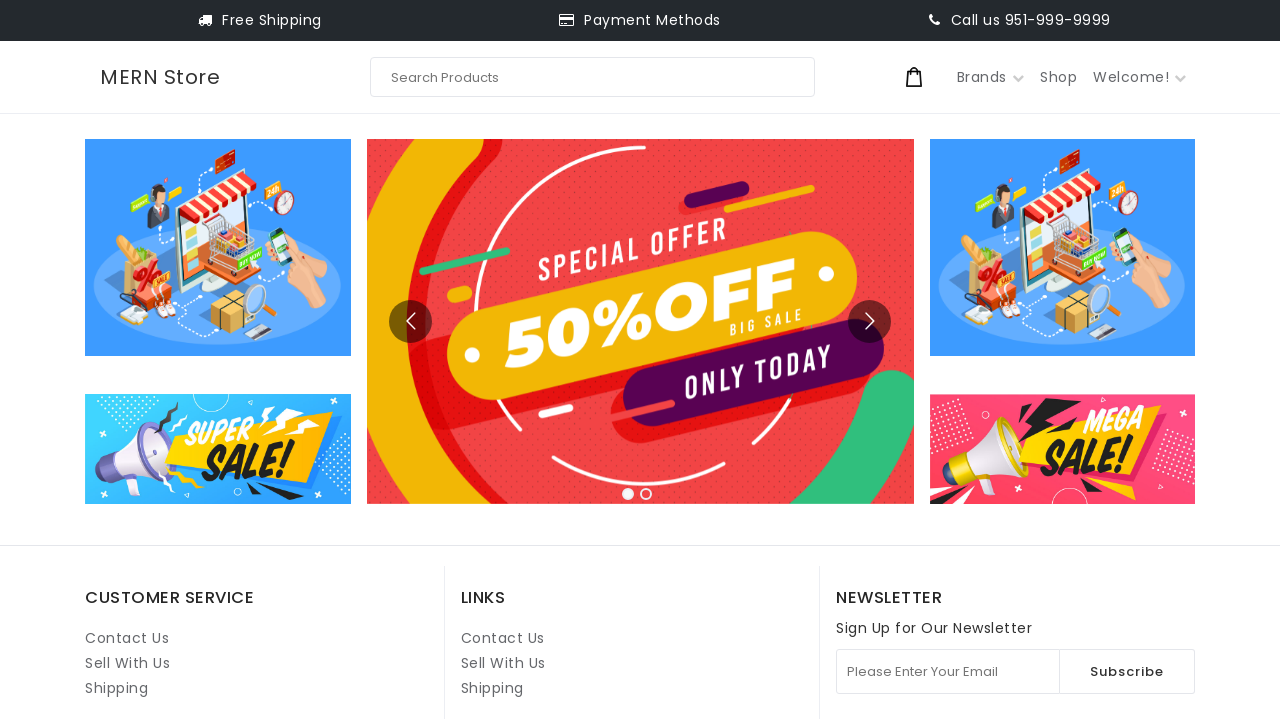

Clicked on the Welcome link in the navigation at (1140, 77) on internal:role=link[name="Welcome! "i]
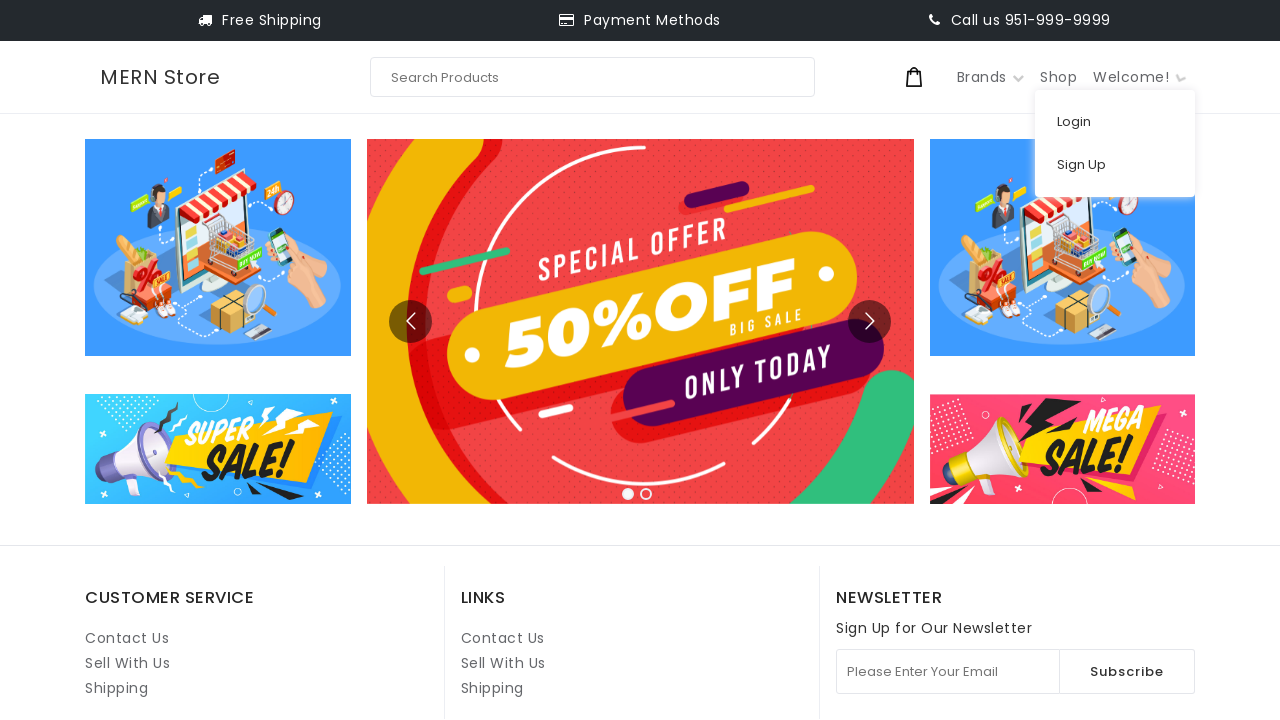

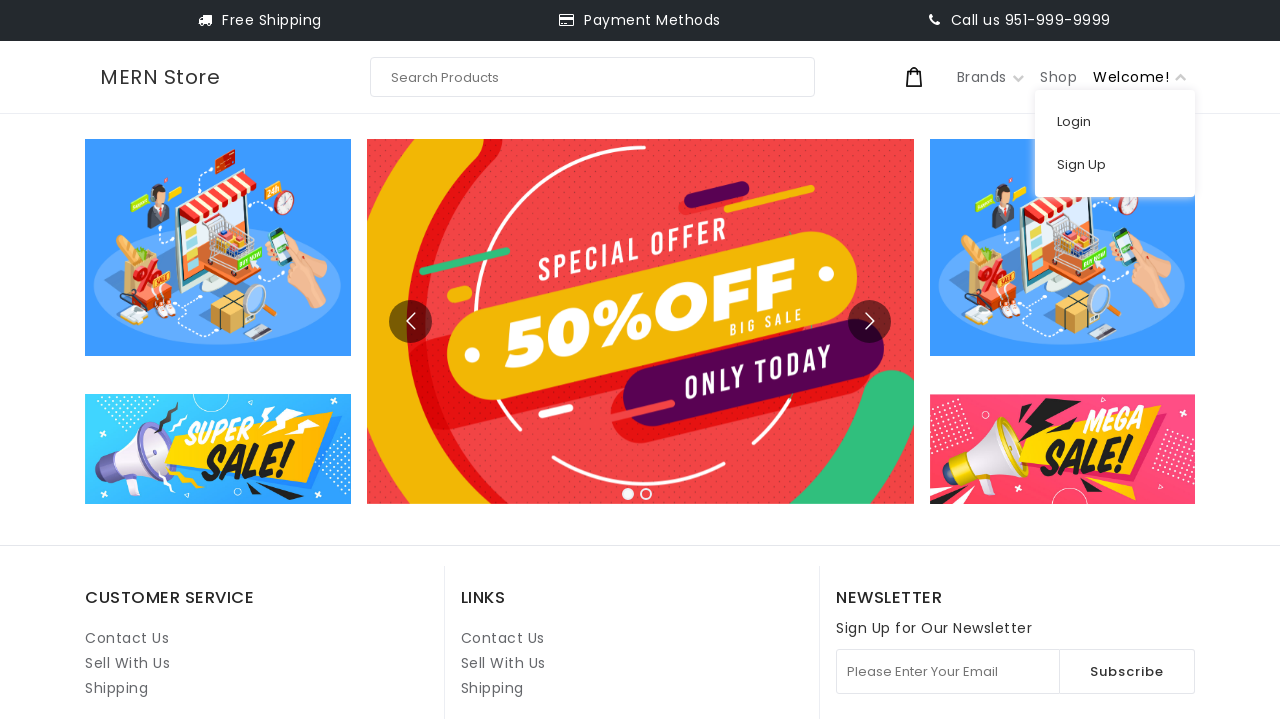